Navigates to Rahul Shetty Academy website and verifies the page loads by checking the title and URL are accessible.

Starting URL: https://rahulshettyacademy.com

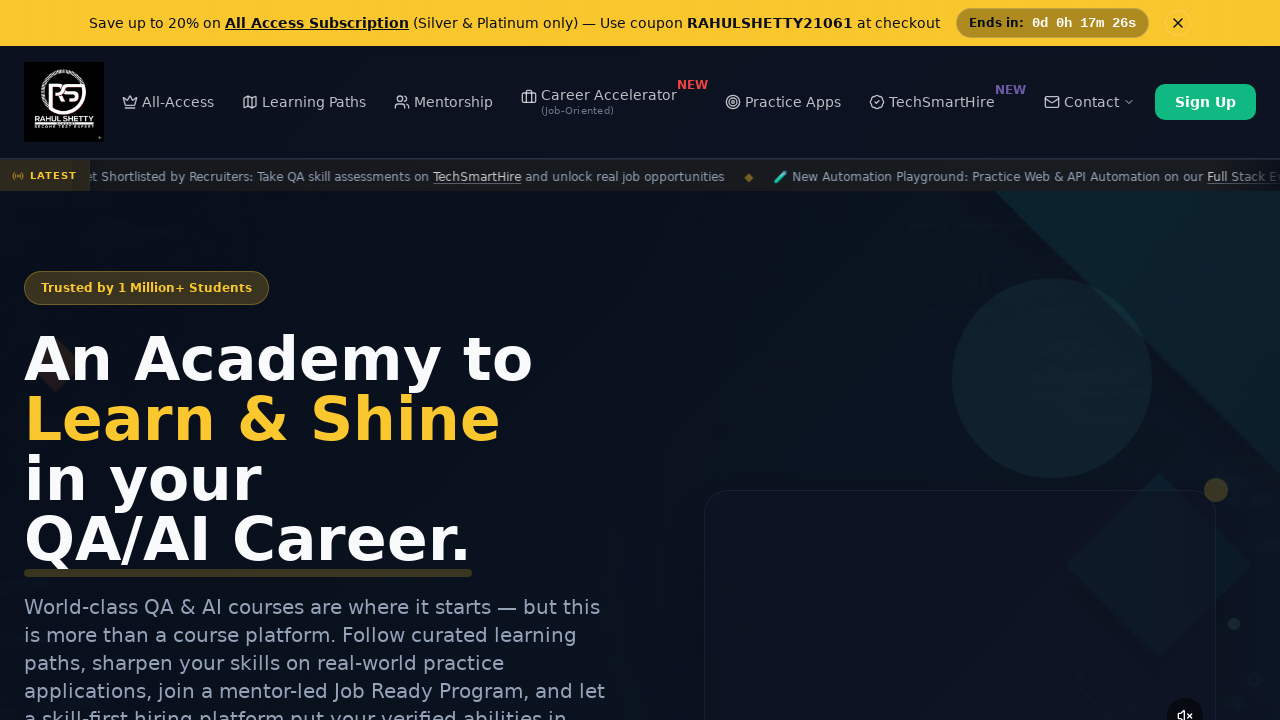

Page loaded - DOM content ready
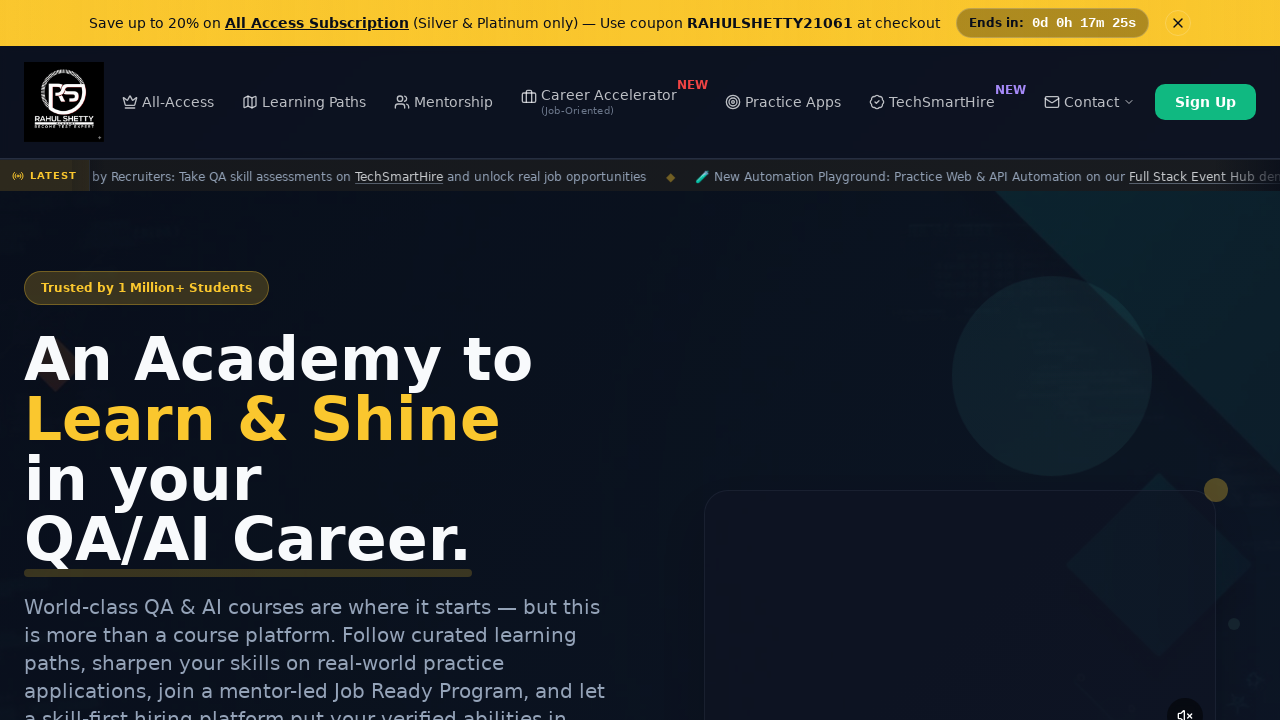

Retrieved page title: 'Rahul Shetty Academy | QA Automation, Playwright, AI Testing & Online Training'
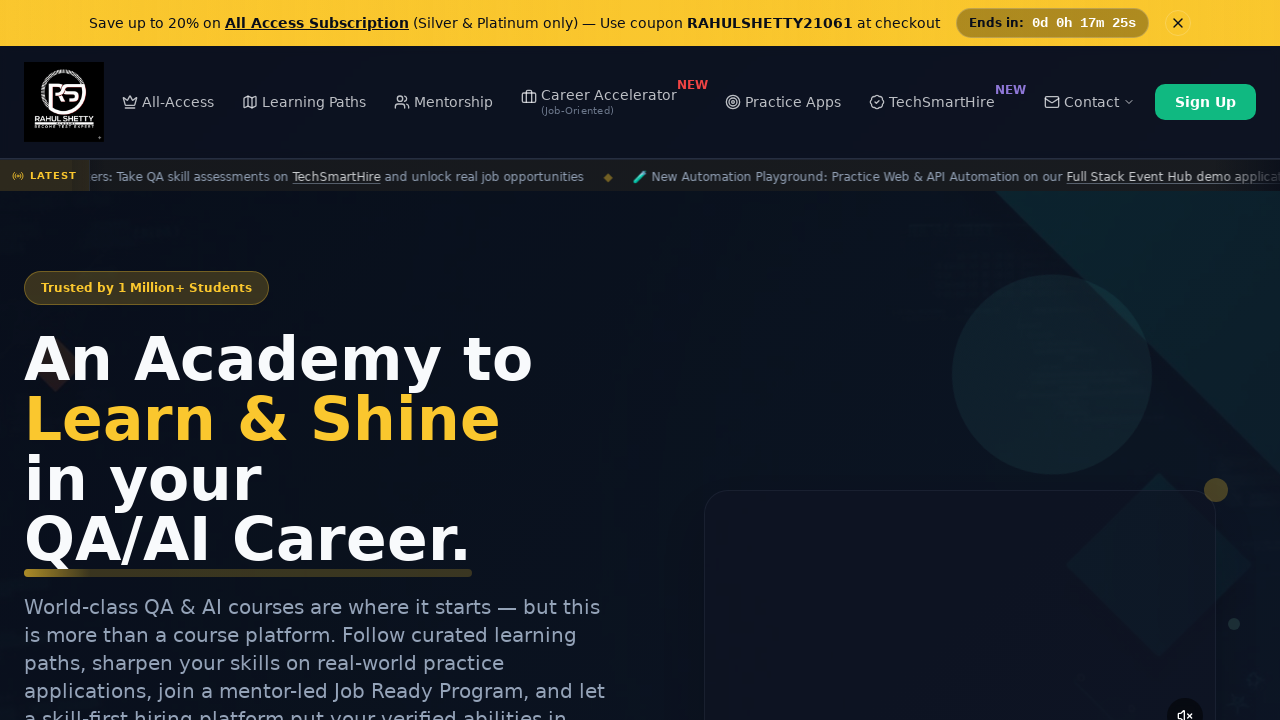

Retrieved current URL: 'https://rahulshettyacademy.com/'
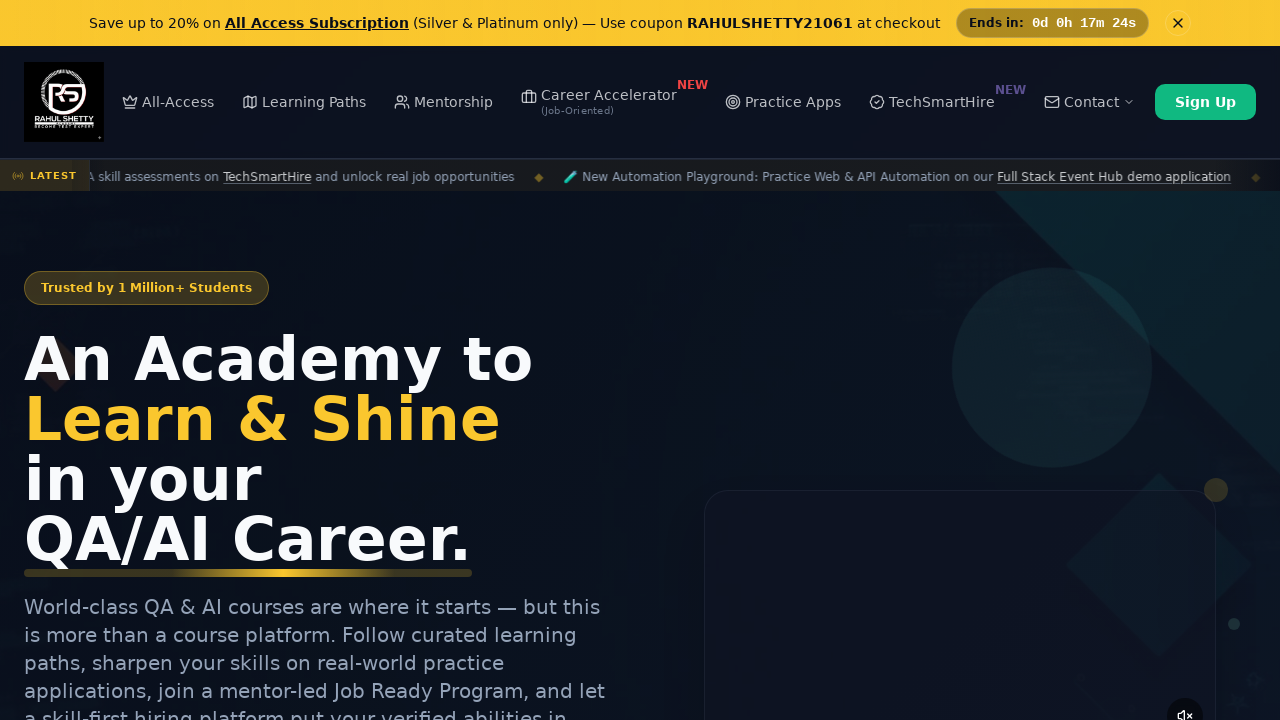

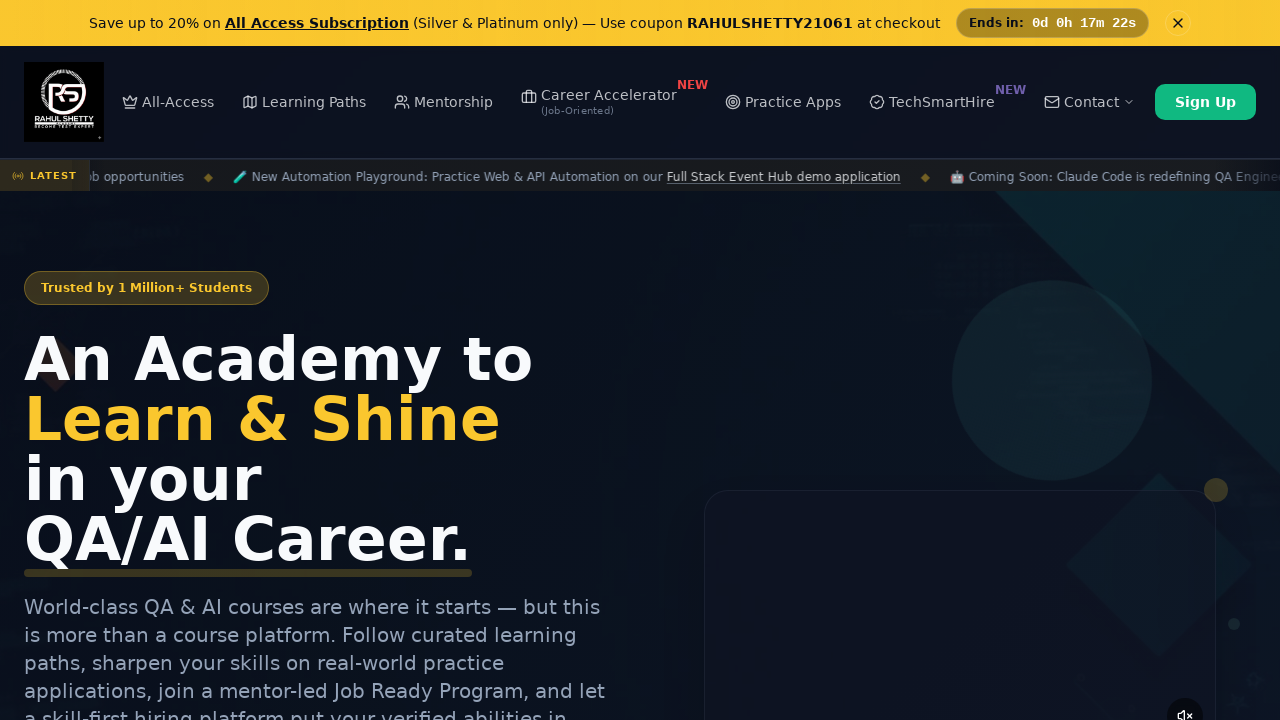